Tests the DemoQA web tables functionality by navigating to the Elements section, opening the Web Tables page, and filling out a registration form with personal information including name, email, age, salary, and department.

Starting URL: https://demoqa.com/

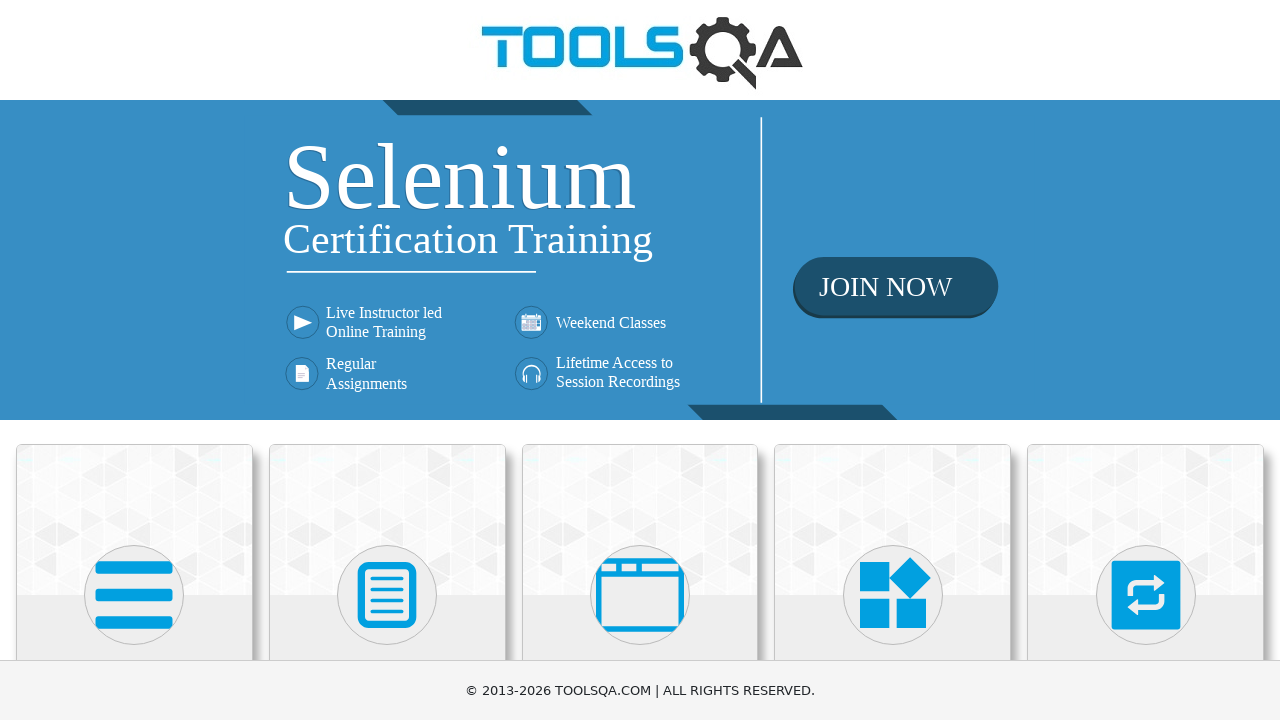

Waited for Elements category card to load
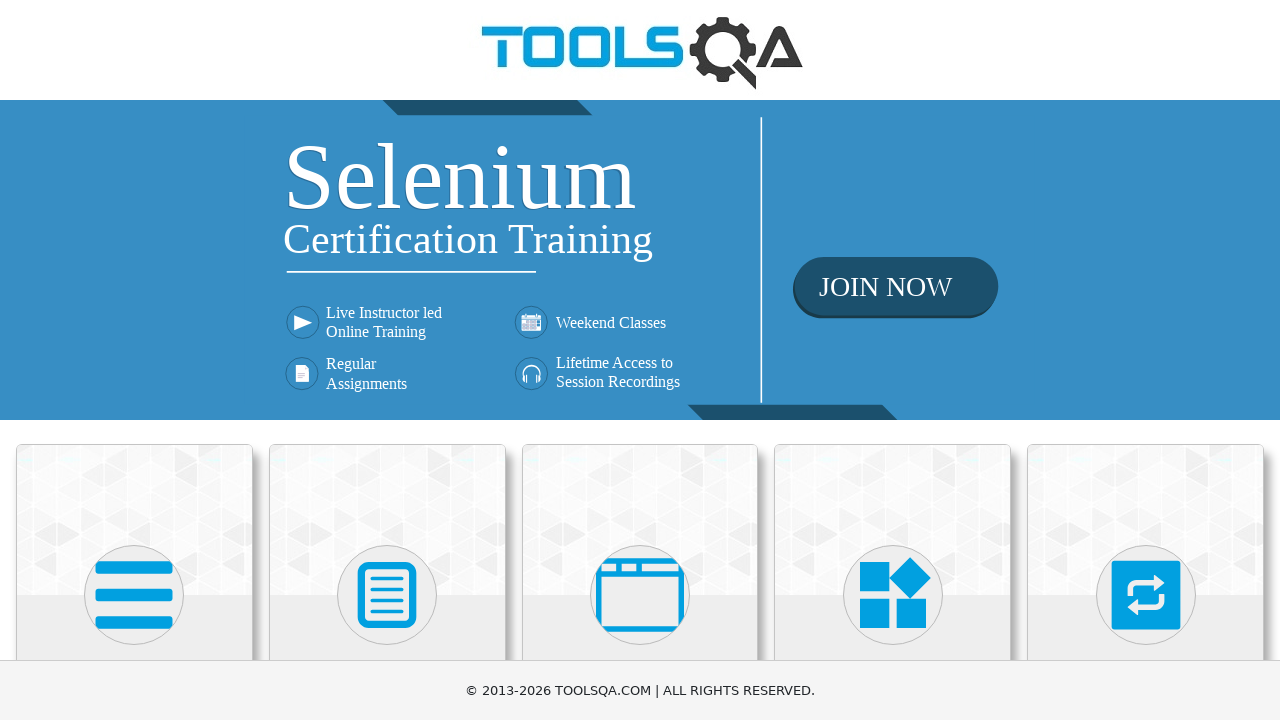

Clicked Elements category card
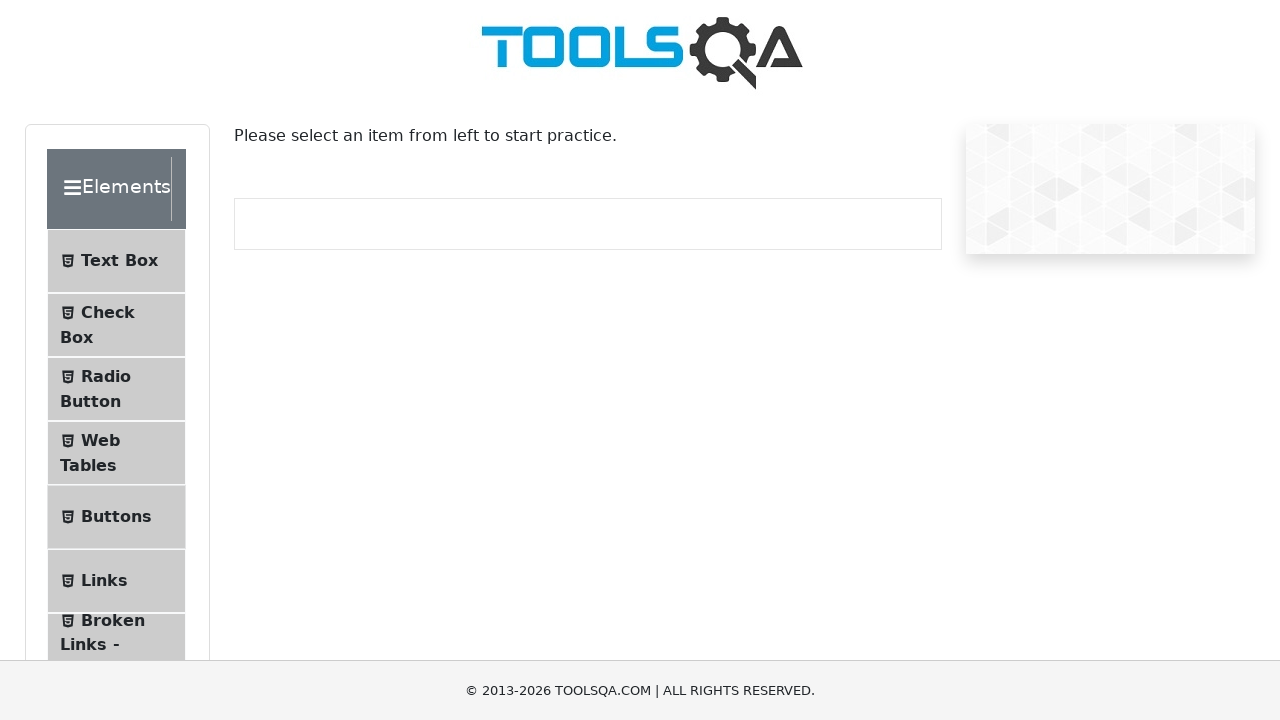

Clicked Web Tables menu item at (116, 453) on div.element-list.collapse.show li#item-3
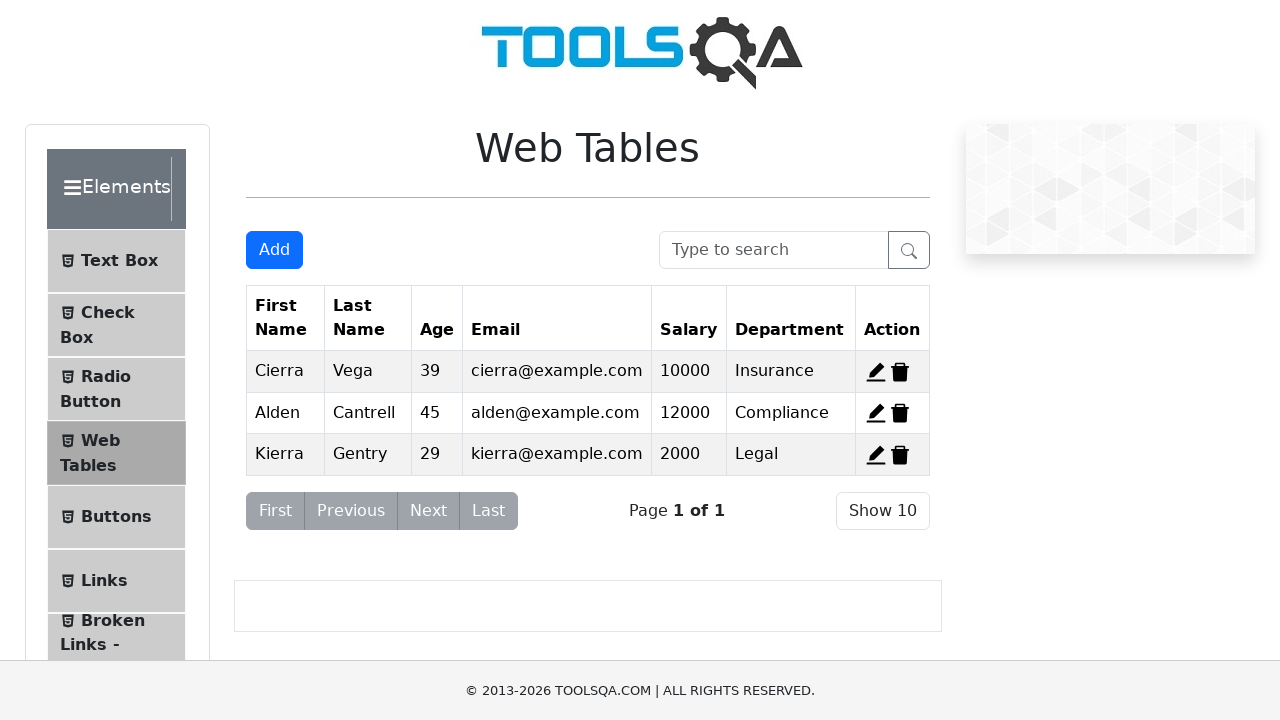

Clicked Add button to open registration form at (274, 250) on #addNewRecordButton
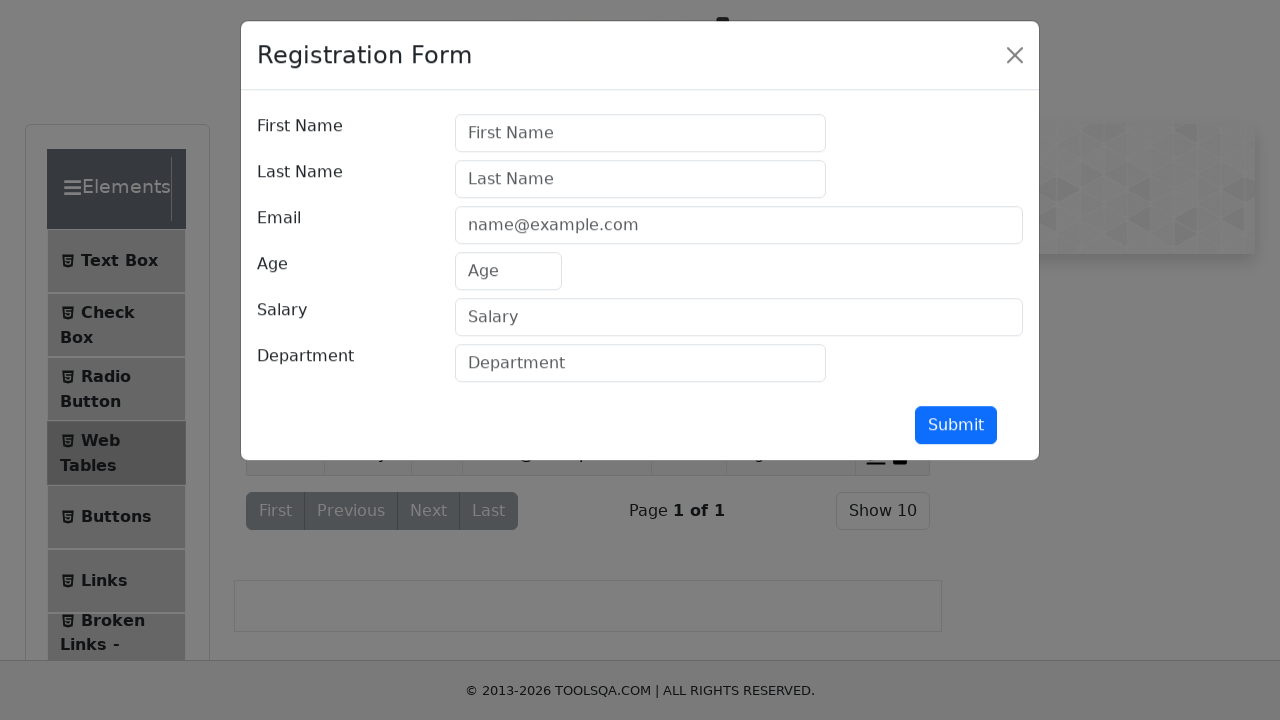

Registration form appeared
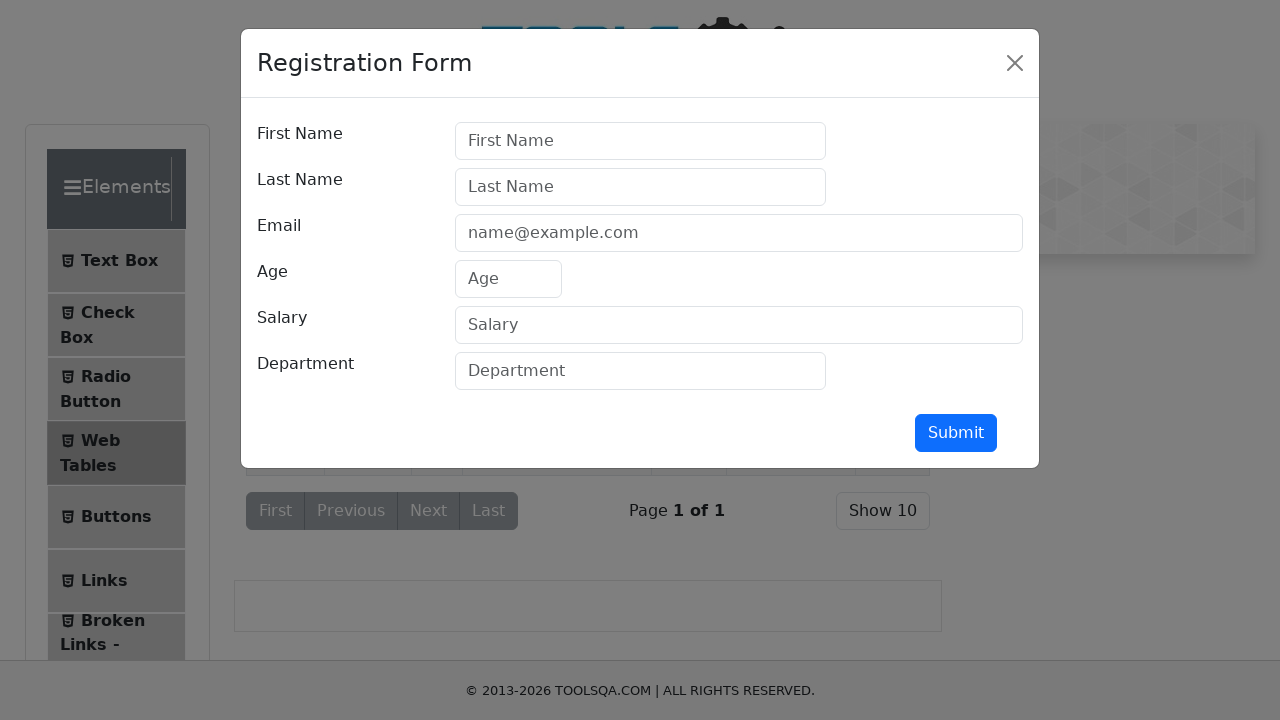

Filled First Name field with 'Carlos Eduardo' on input#firstName
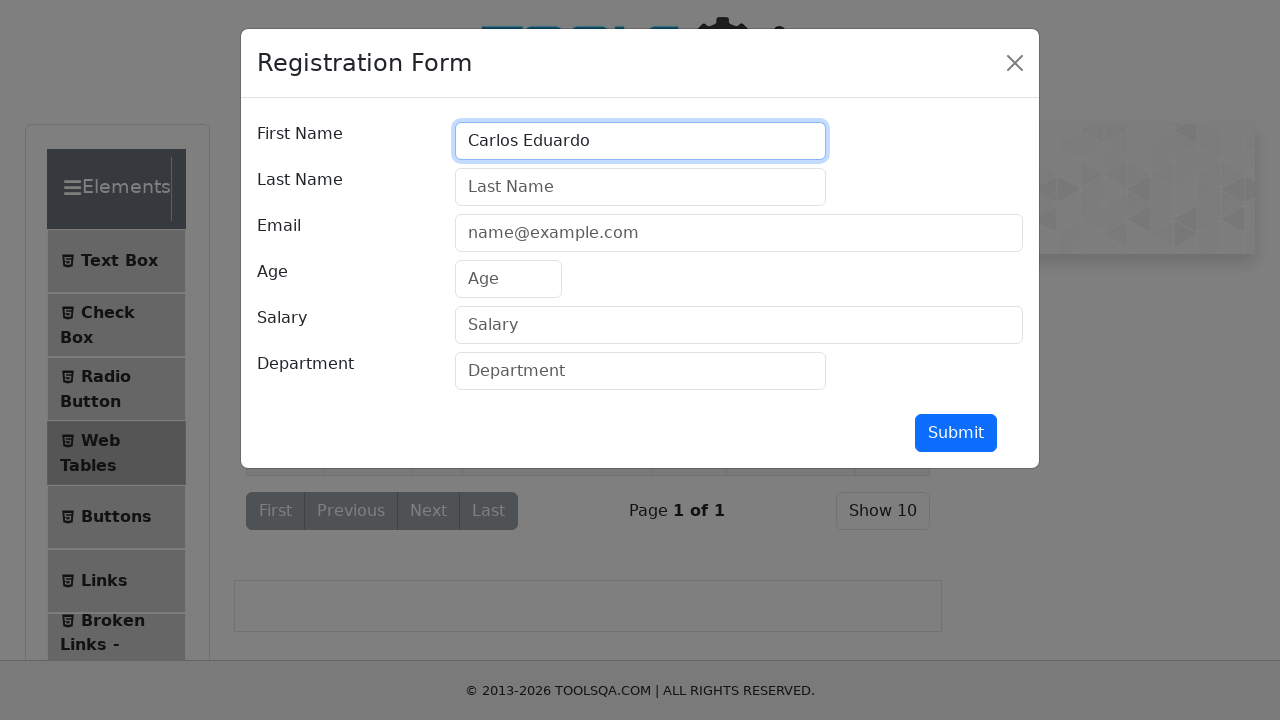

Filled Last Name field with 'Martinez' on input#lastName
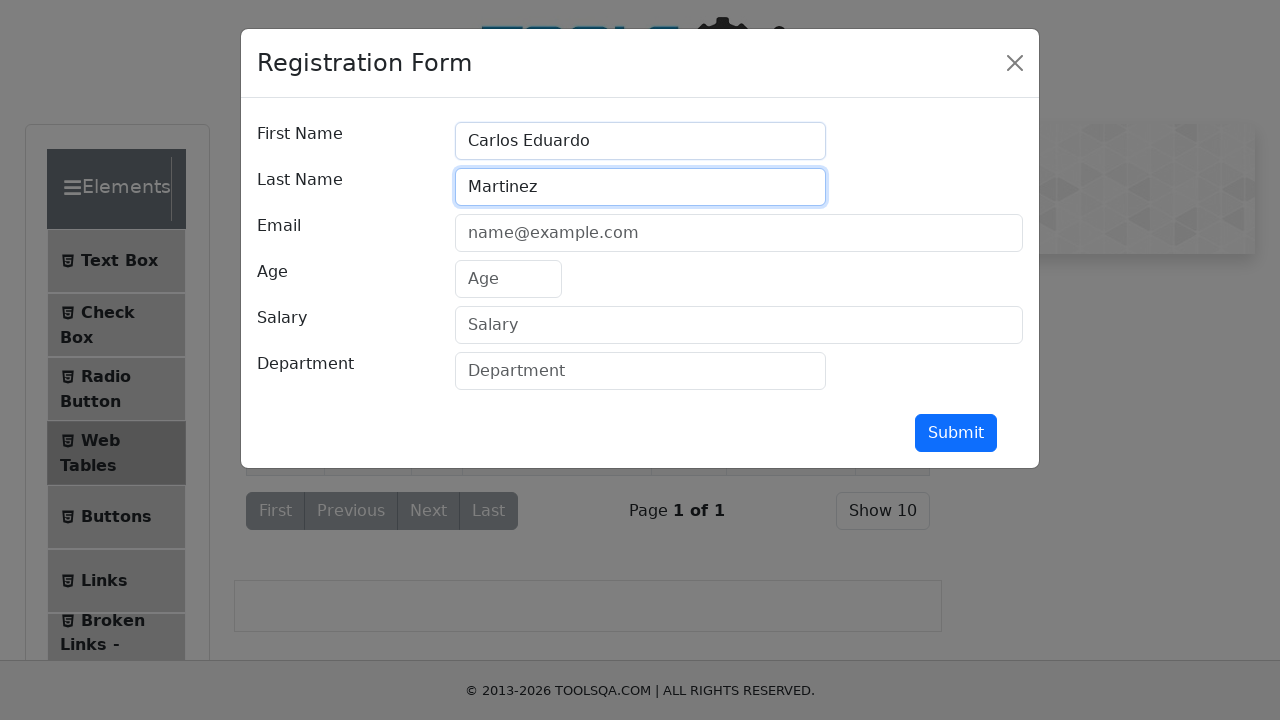

Filled Email field with 'carlos.martinez@example.com' on input#userEmail
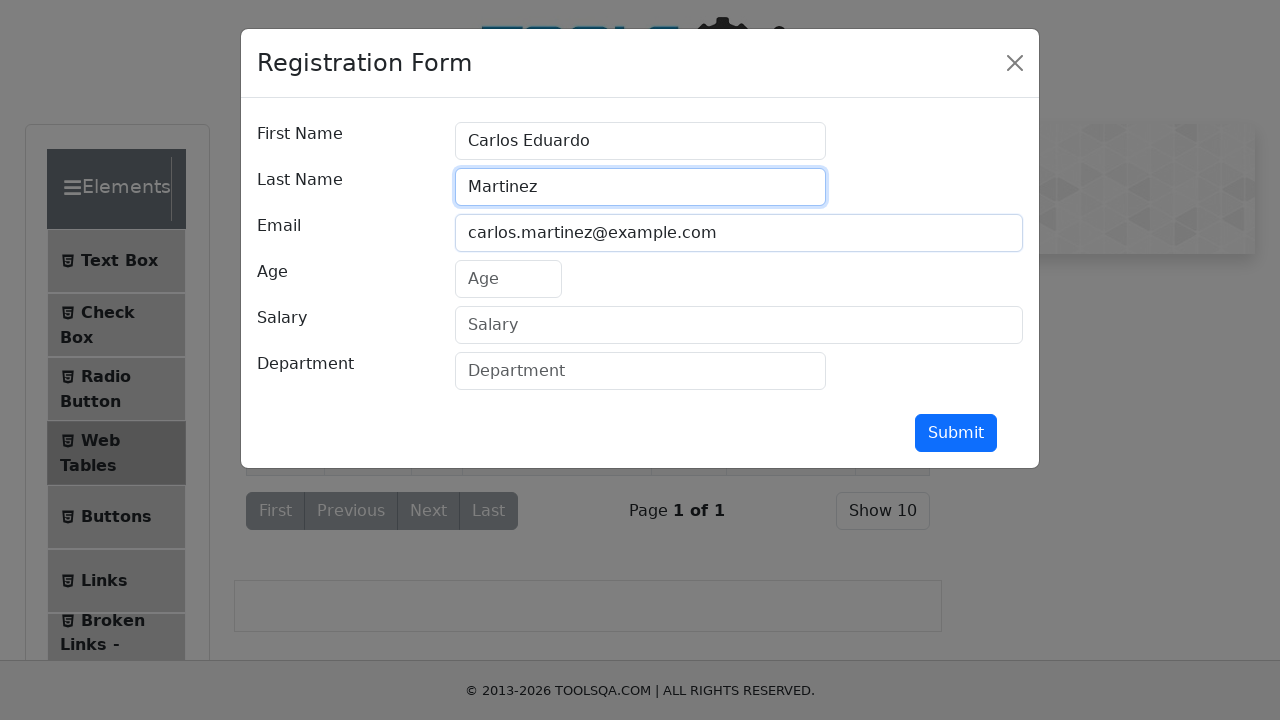

Filled Age field with '28' on input#age
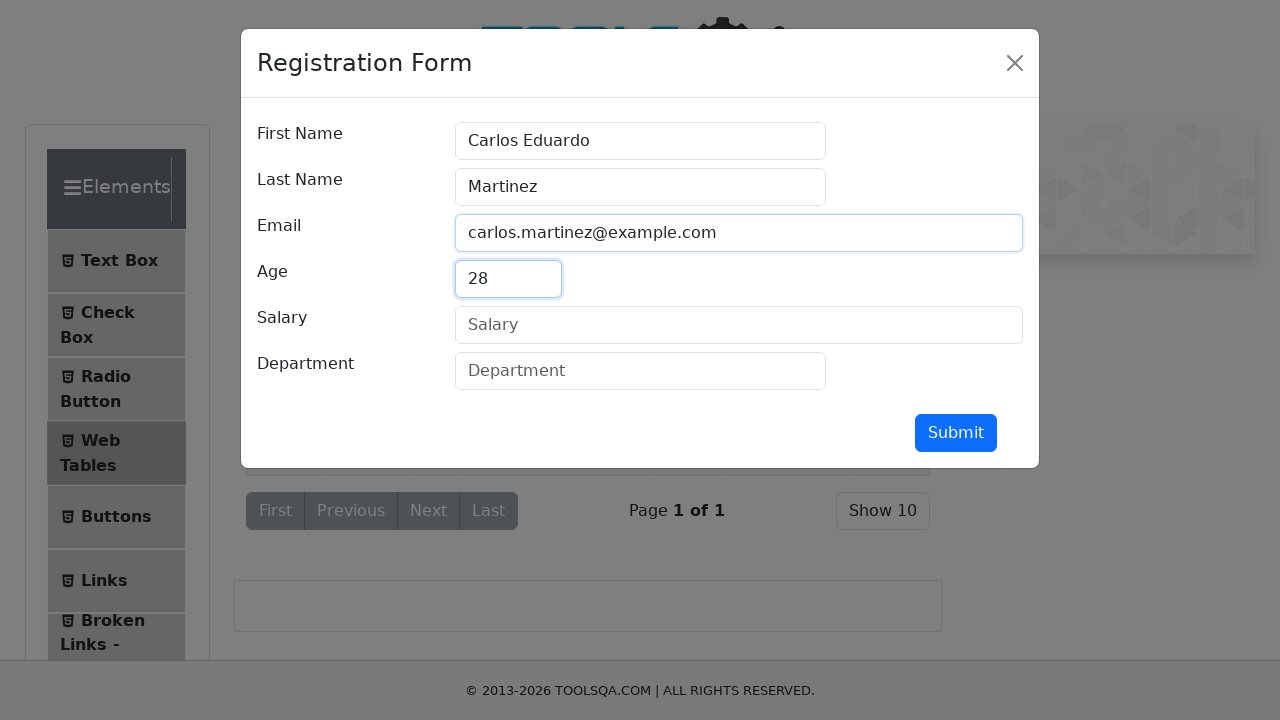

Filled Salary field with '95000' on input#salary
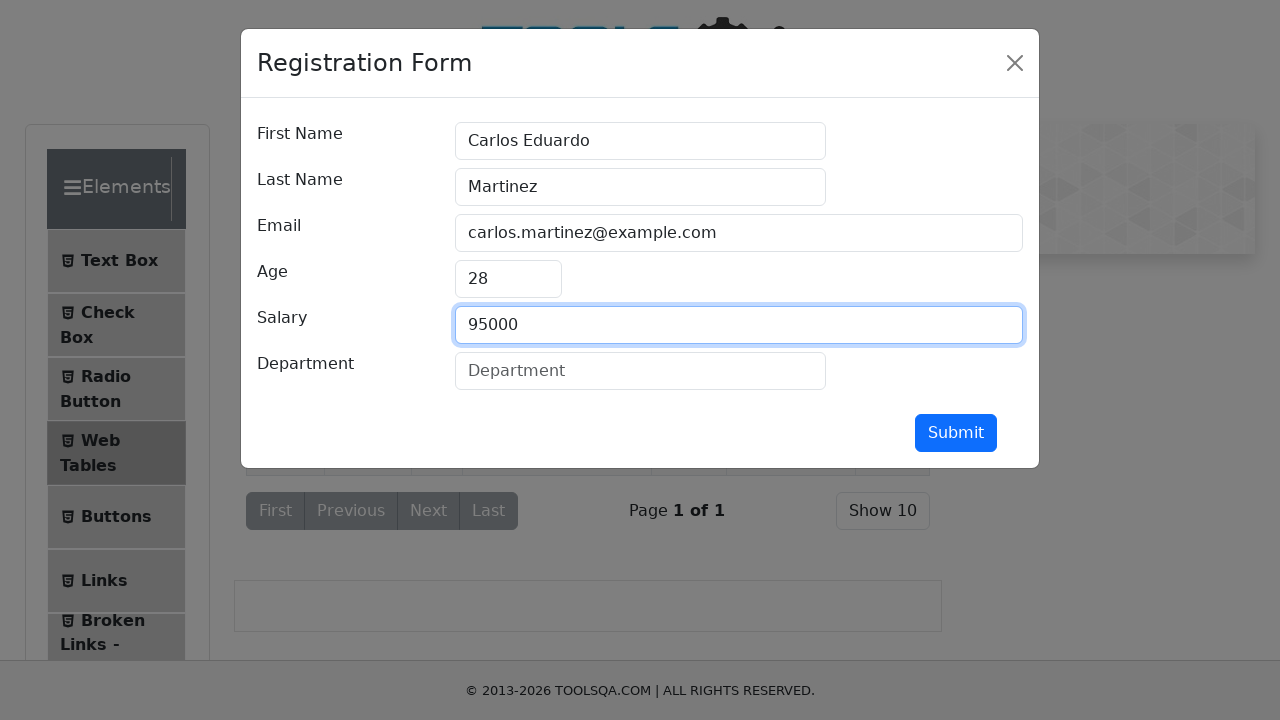

Filled Department field with 'Software Engineering' on input#department
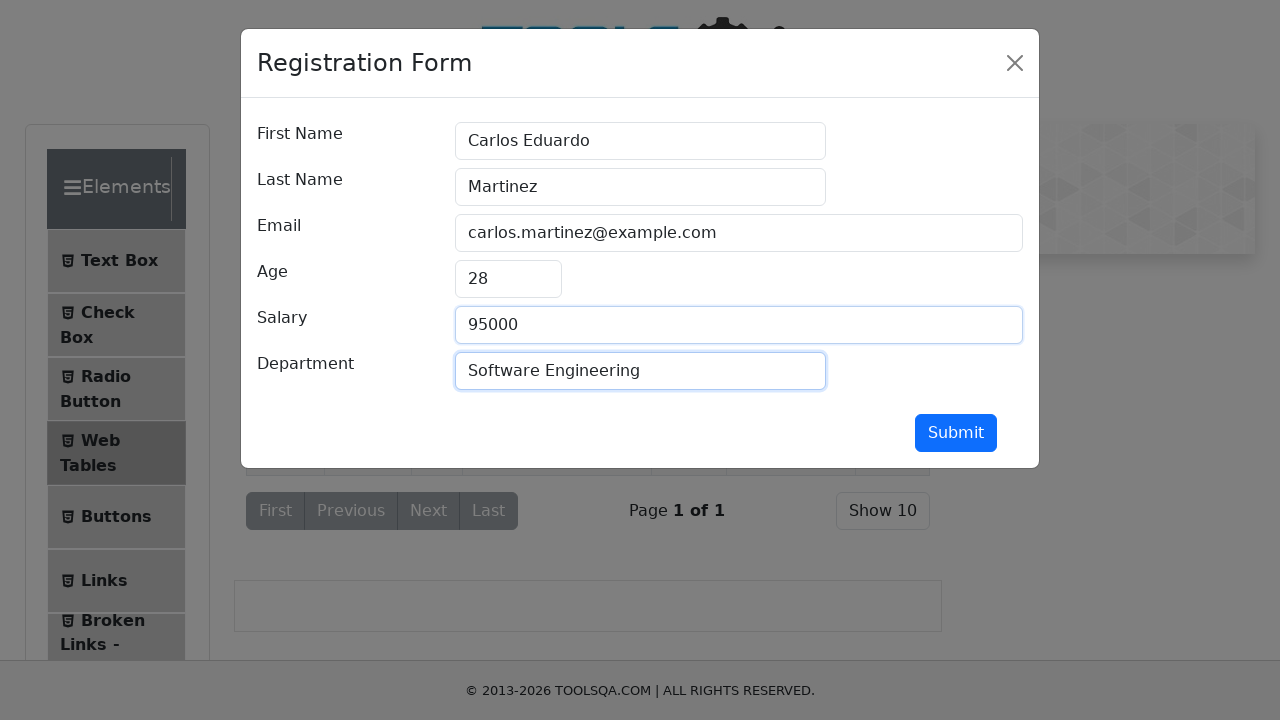

Clicked Submit button to register new record at (956, 433) on button#submit
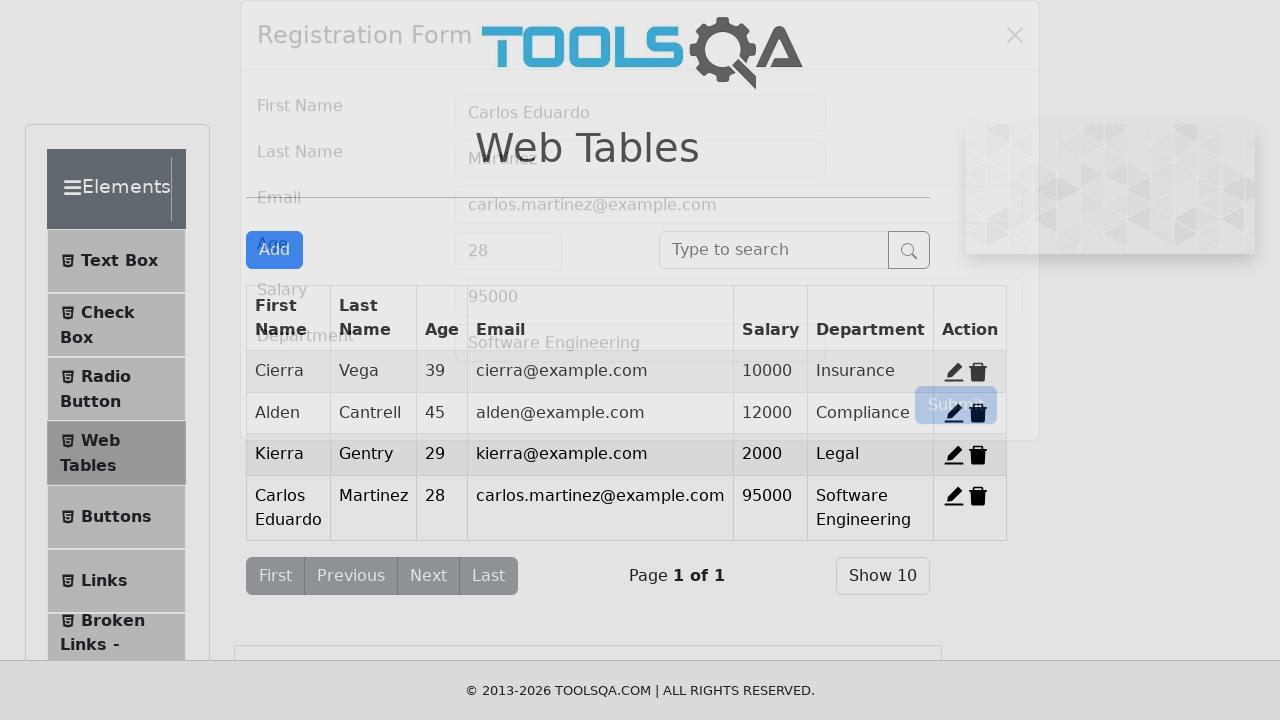

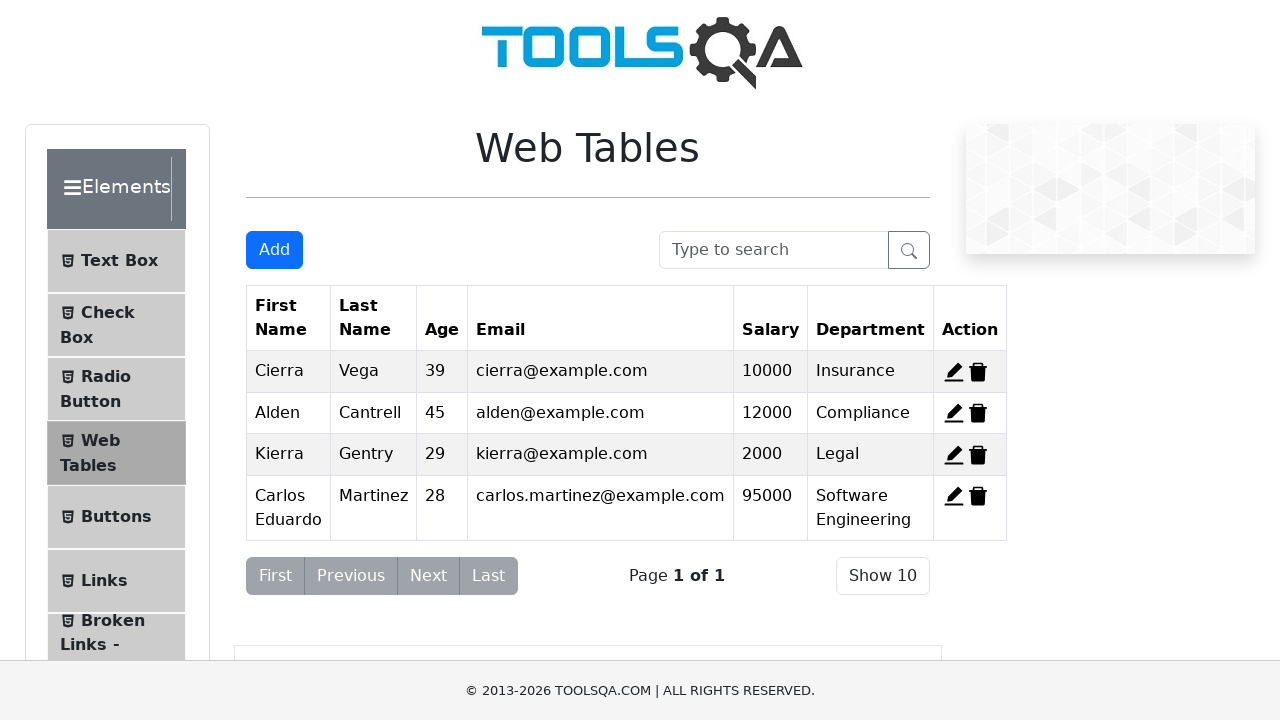